Tests that other controls are hidden when editing a todo item

Starting URL: https://demo.playwright.dev/todomvc

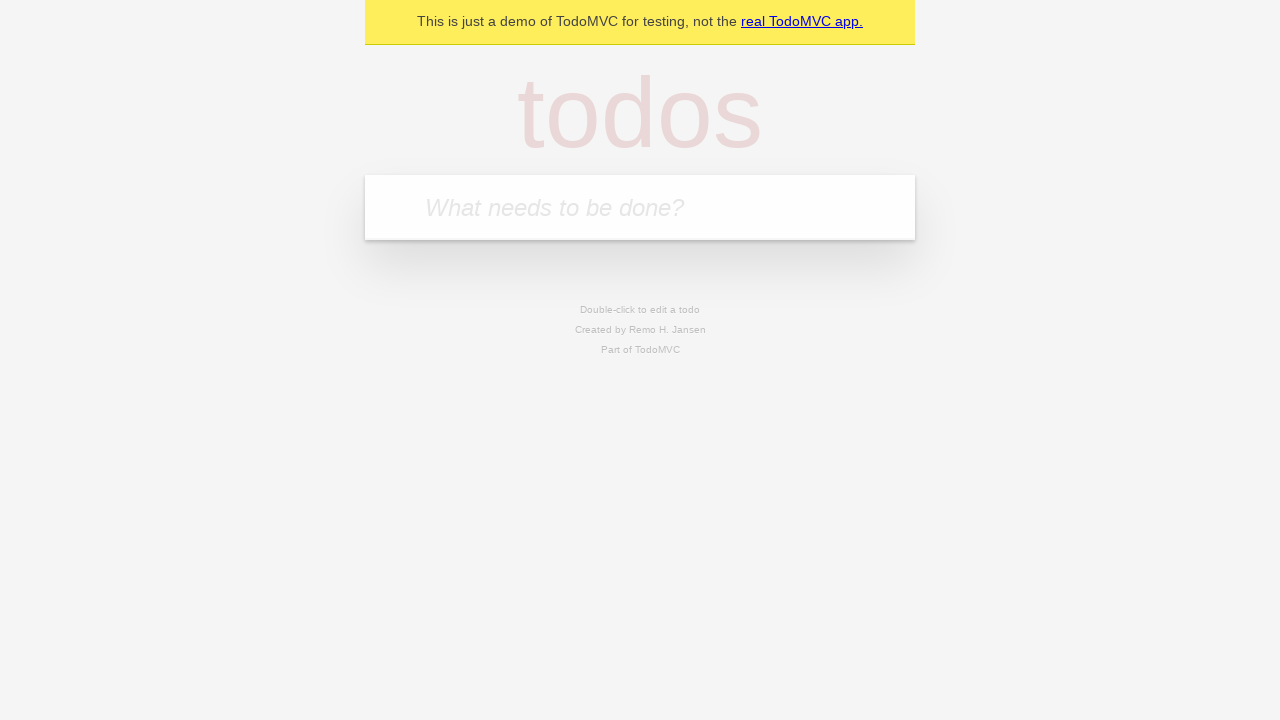

Filled new todo field with 'buy some cheese' on internal:attr=[placeholder="What needs to be done?"i]
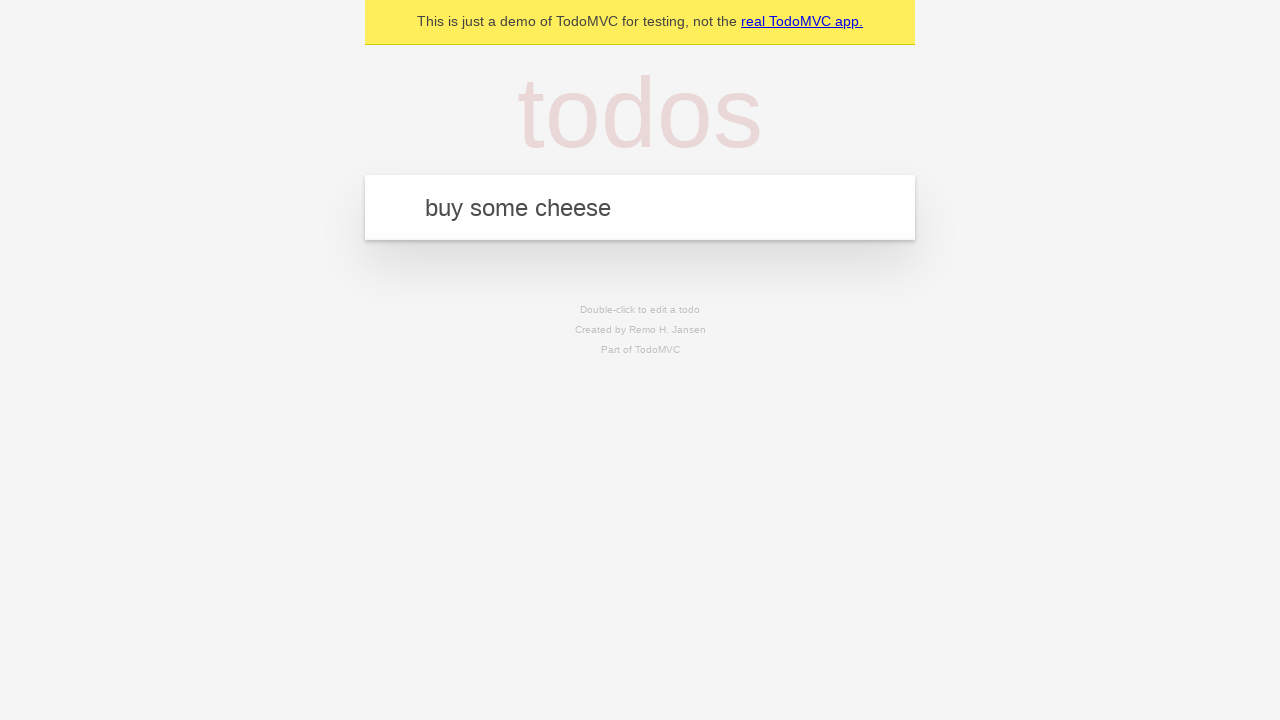

Pressed Enter to add todo 'buy some cheese' on internal:attr=[placeholder="What needs to be done?"i]
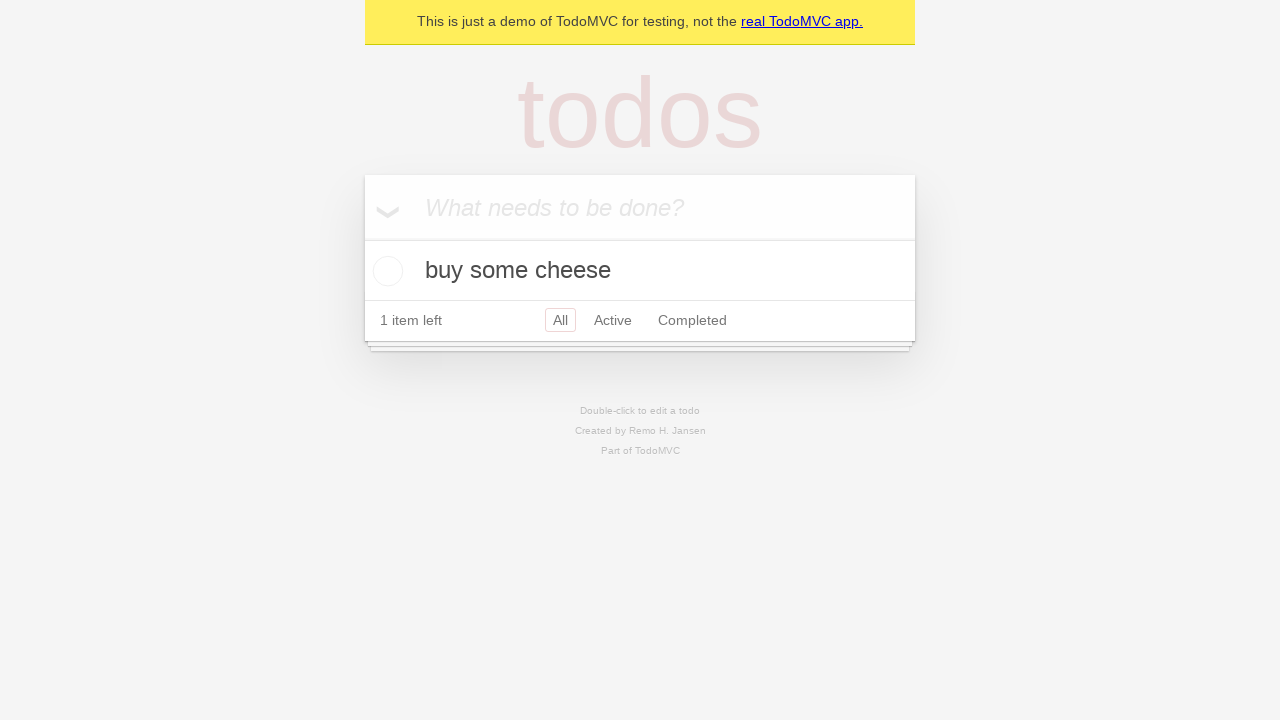

Filled new todo field with 'feed the cat' on internal:attr=[placeholder="What needs to be done?"i]
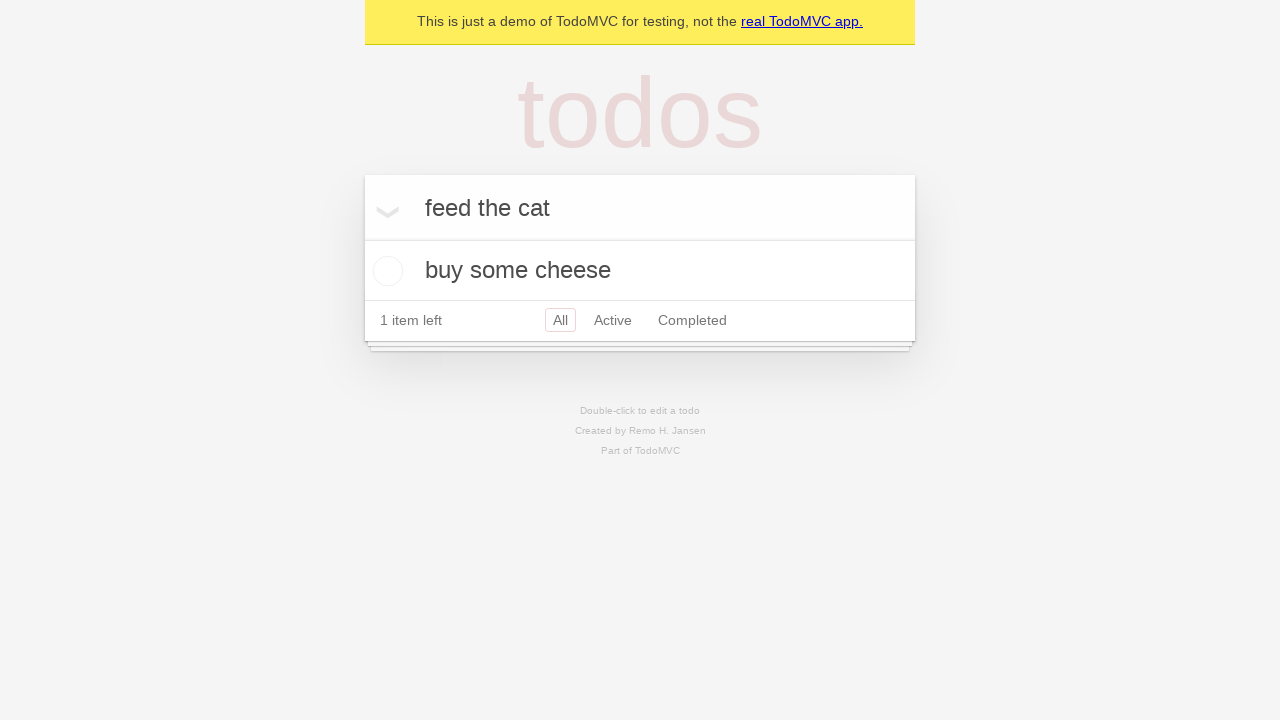

Pressed Enter to add todo 'feed the cat' on internal:attr=[placeholder="What needs to be done?"i]
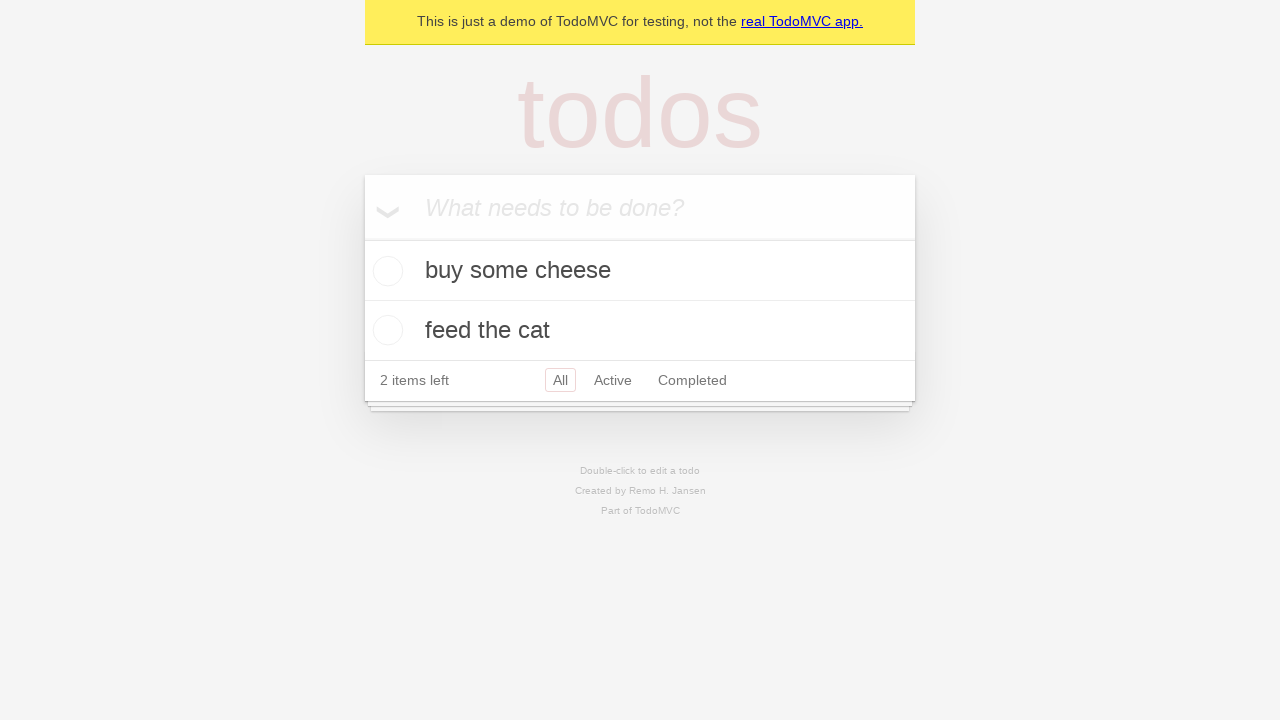

Filled new todo field with 'book a doctors appointment' on internal:attr=[placeholder="What needs to be done?"i]
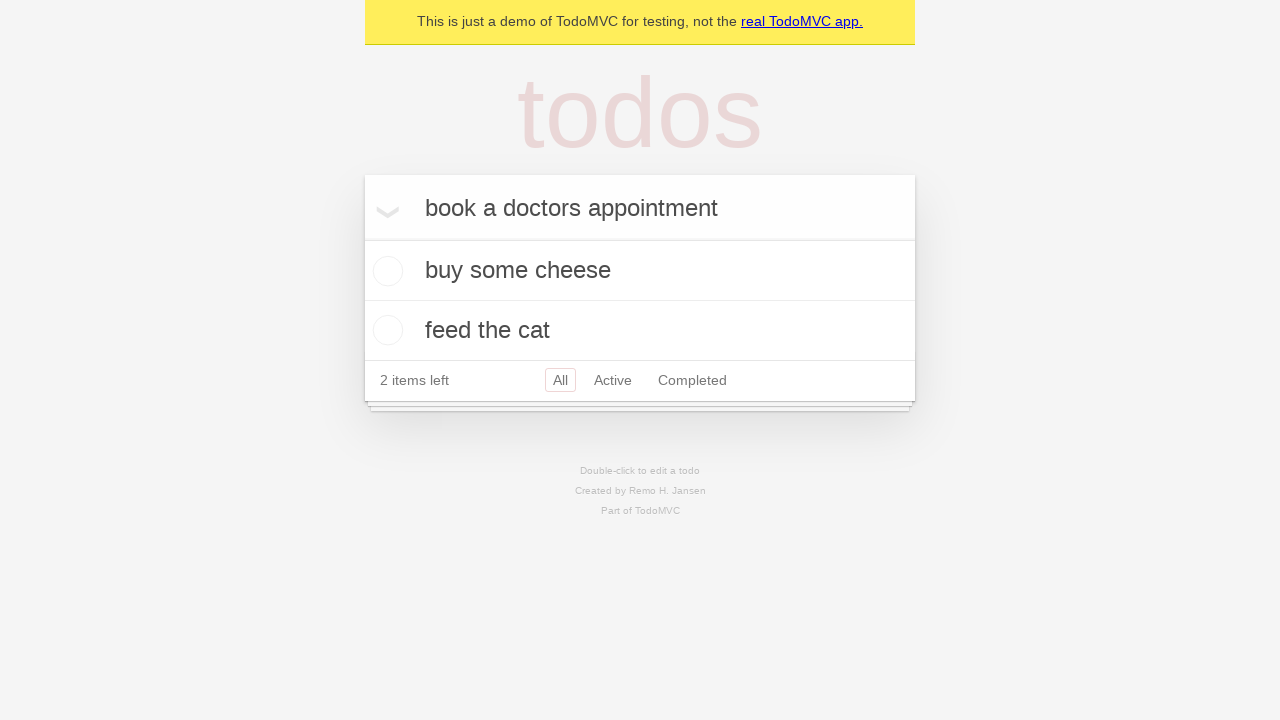

Pressed Enter to add todo 'book a doctors appointment' on internal:attr=[placeholder="What needs to be done?"i]
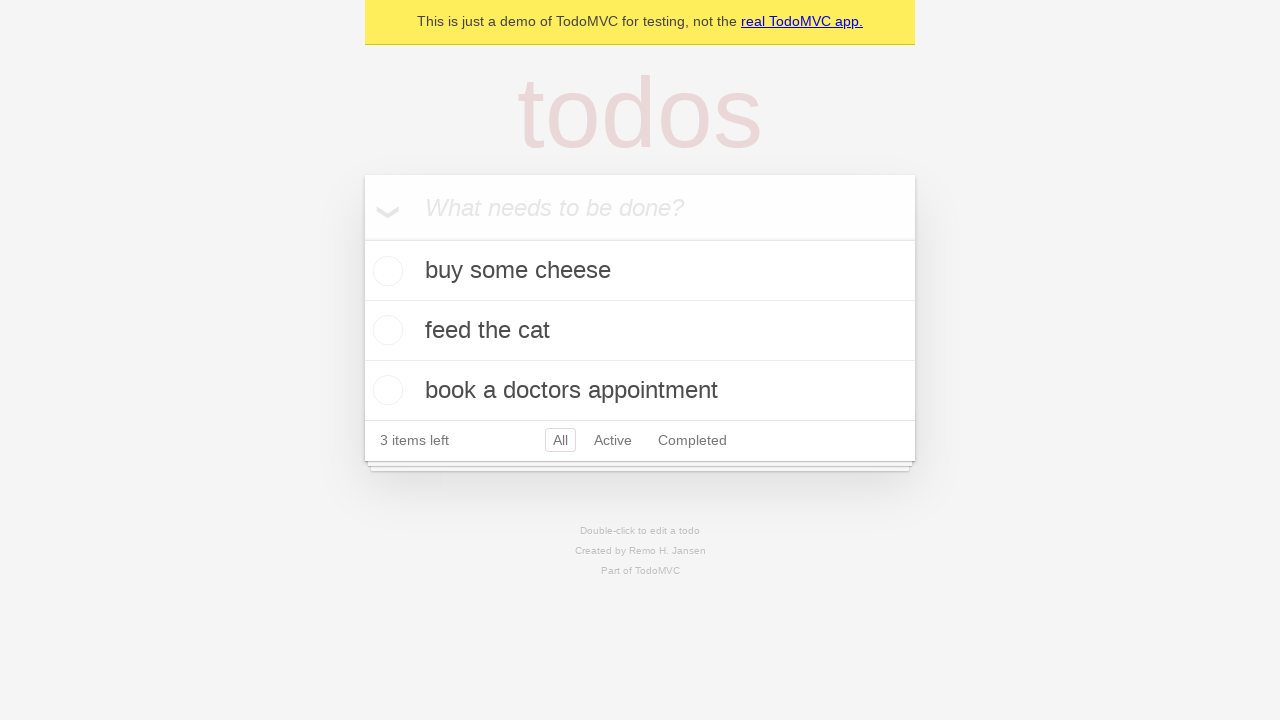

All three todo items loaded
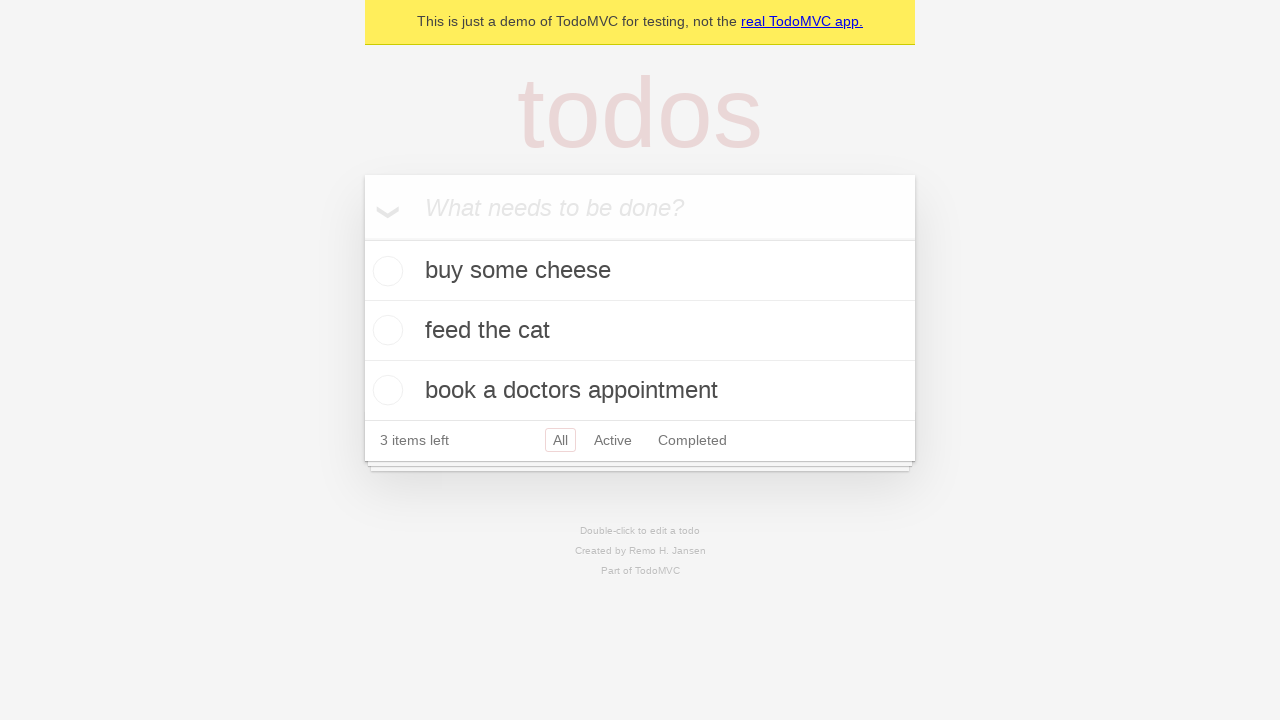

Double-clicked on the second todo item to enter edit mode at (640, 331) on internal:testid=[data-testid="todo-item"s] >> nth=1
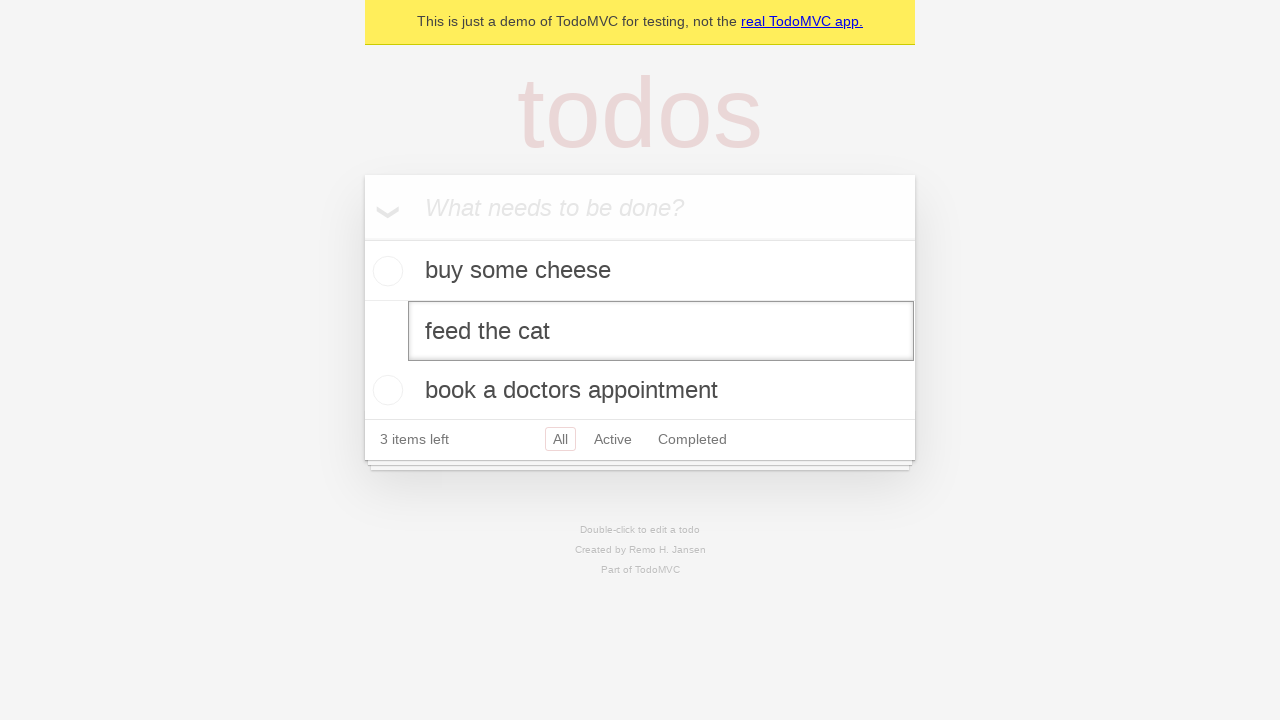

Edit textbox appeared - todo item is now in edit mode
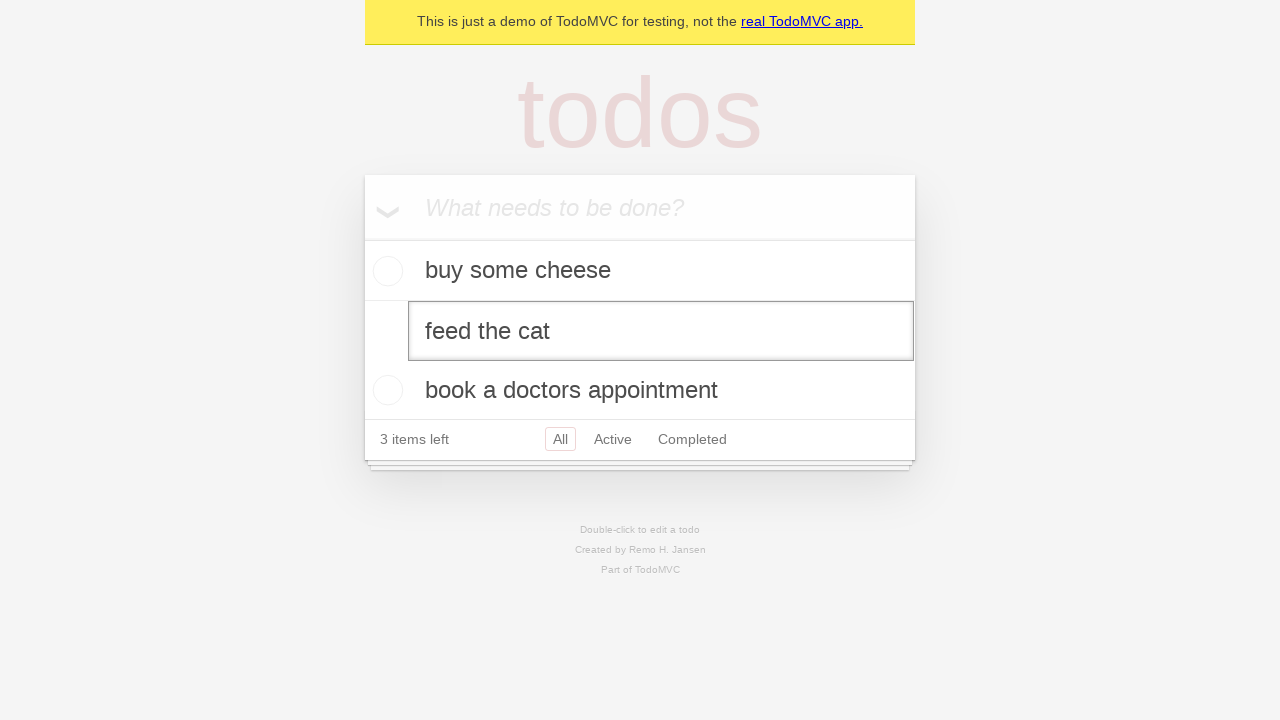

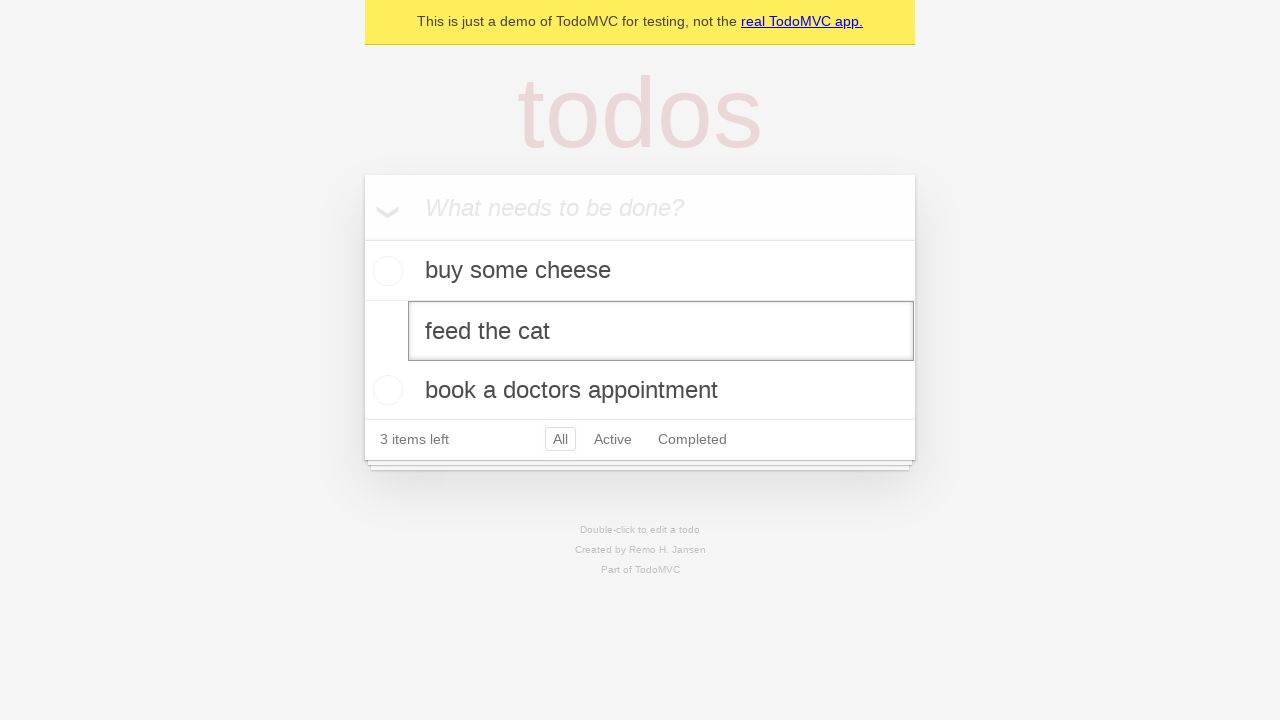